Tests Salesforce forgot password functionality by clicking forgot password link, entering username, and navigating through password reset flow

Starting URL: https://login.salesforce.com/

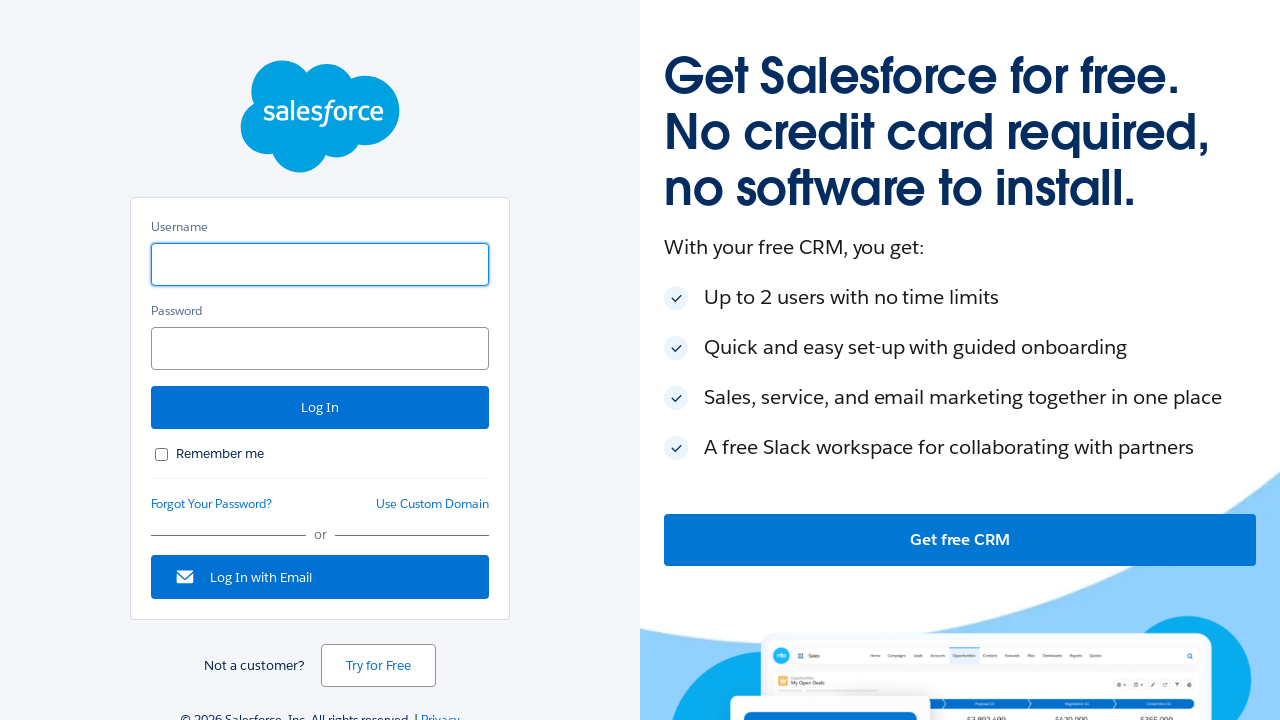

Clicked forgot password link at (212, 504) on a.fl.small
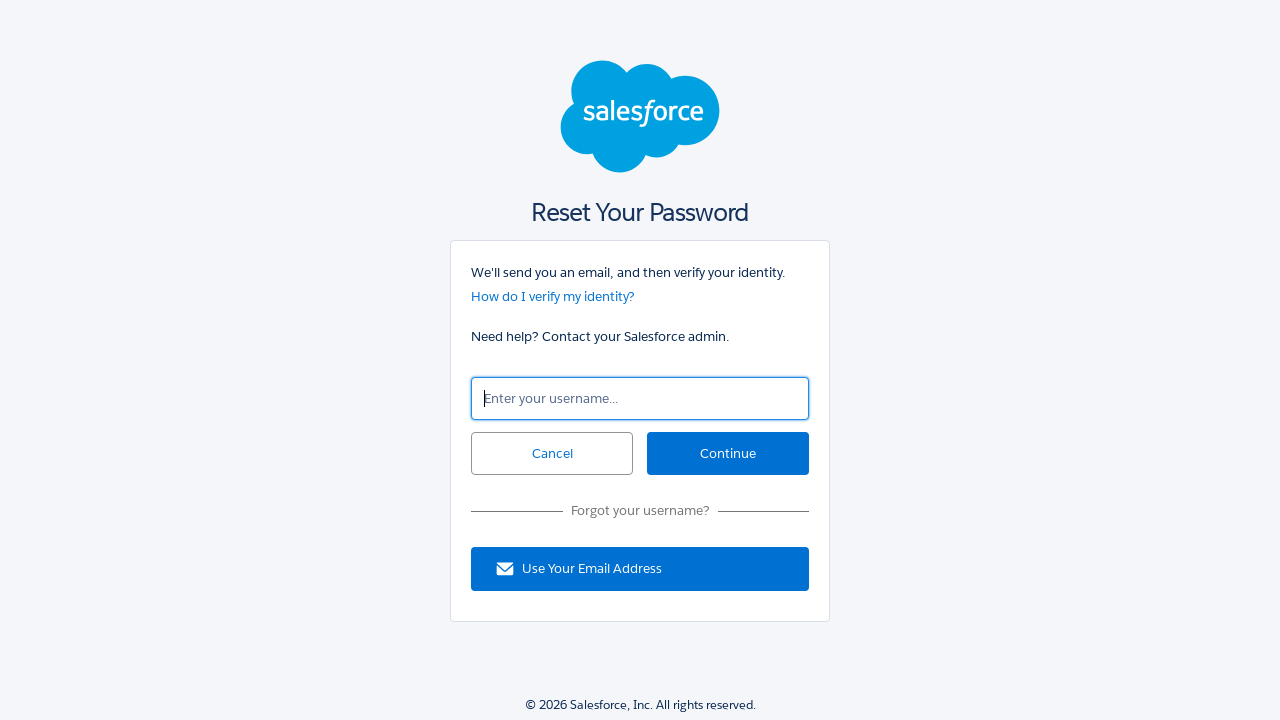

Filled username field with 'testuser2024@salesforce.com' on input[name='un']
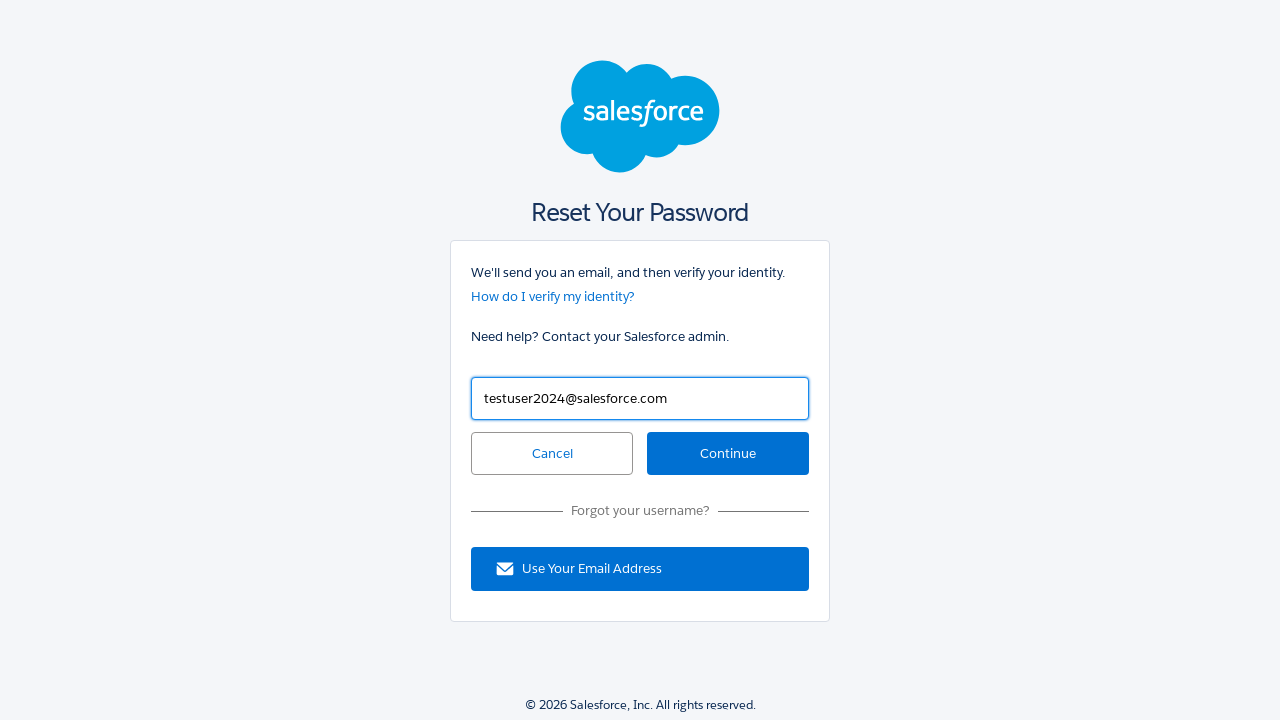

Clicked continue button to submit username at (728, 454) on input#continue
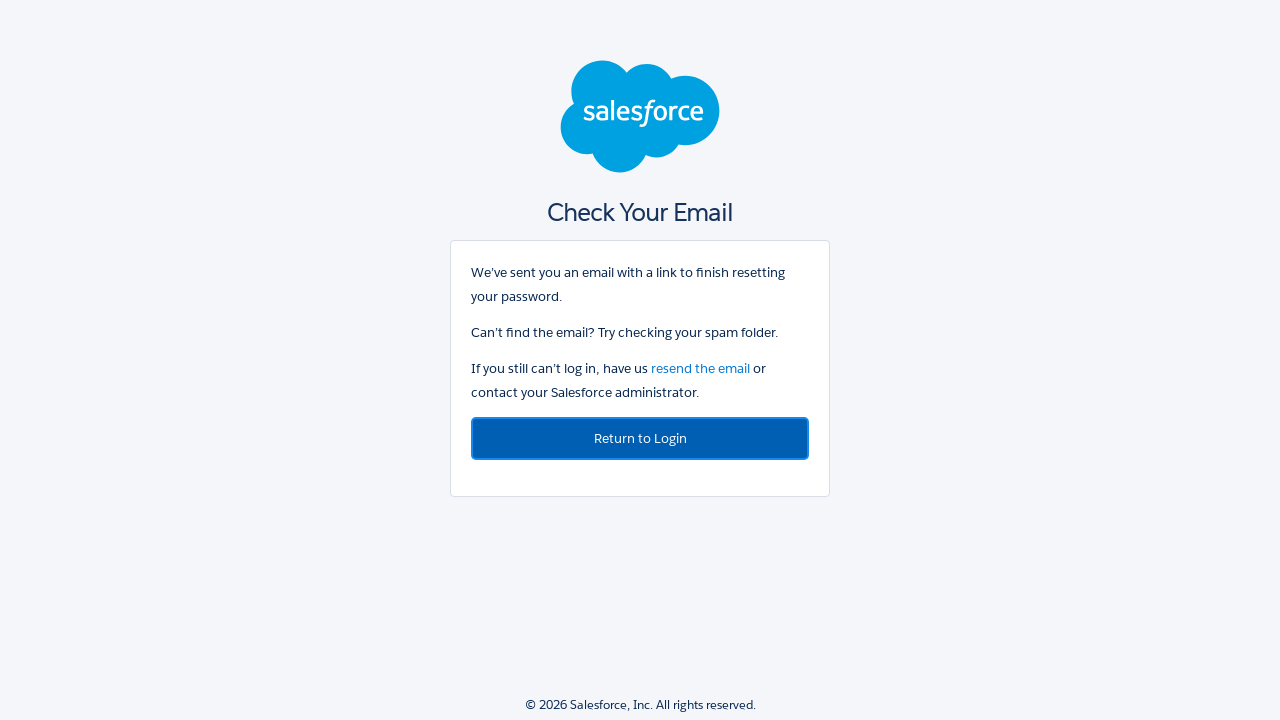

Password reset page loaded and 'Return to Login' link is visible
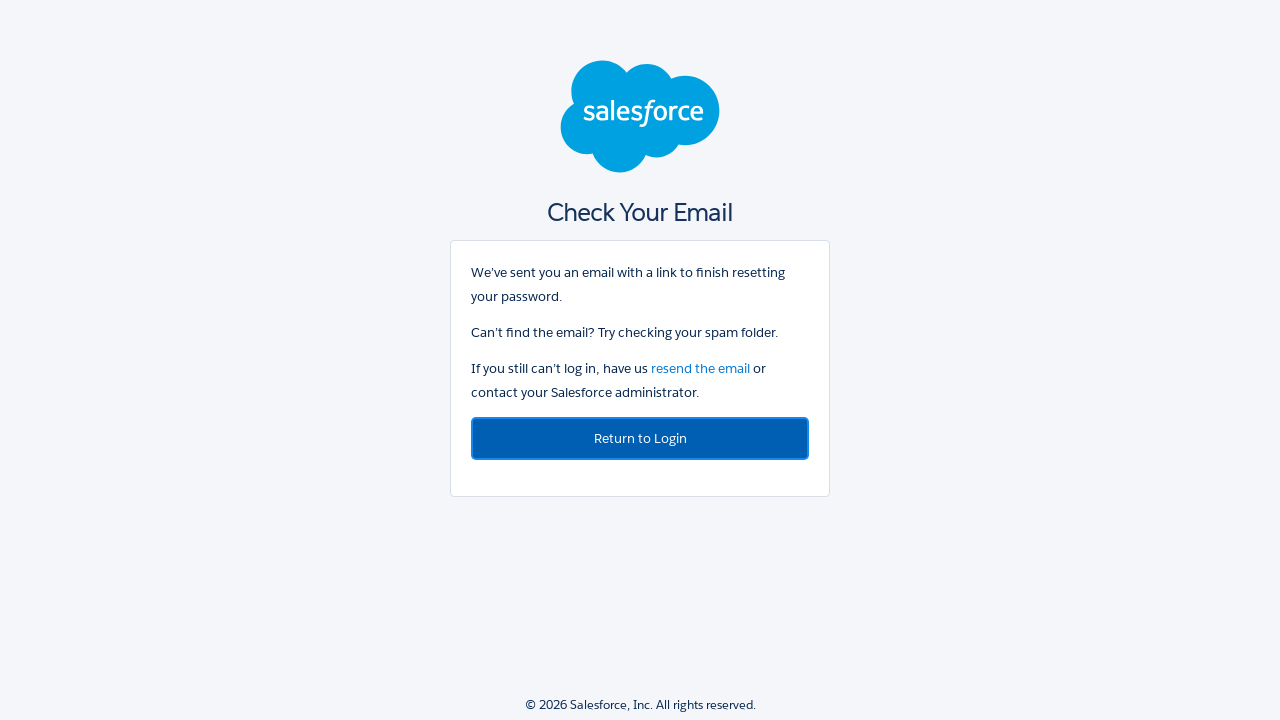

Clicked 'Return to Login' link to go back to login page at (640, 438) on a:has-text('Return to Login')
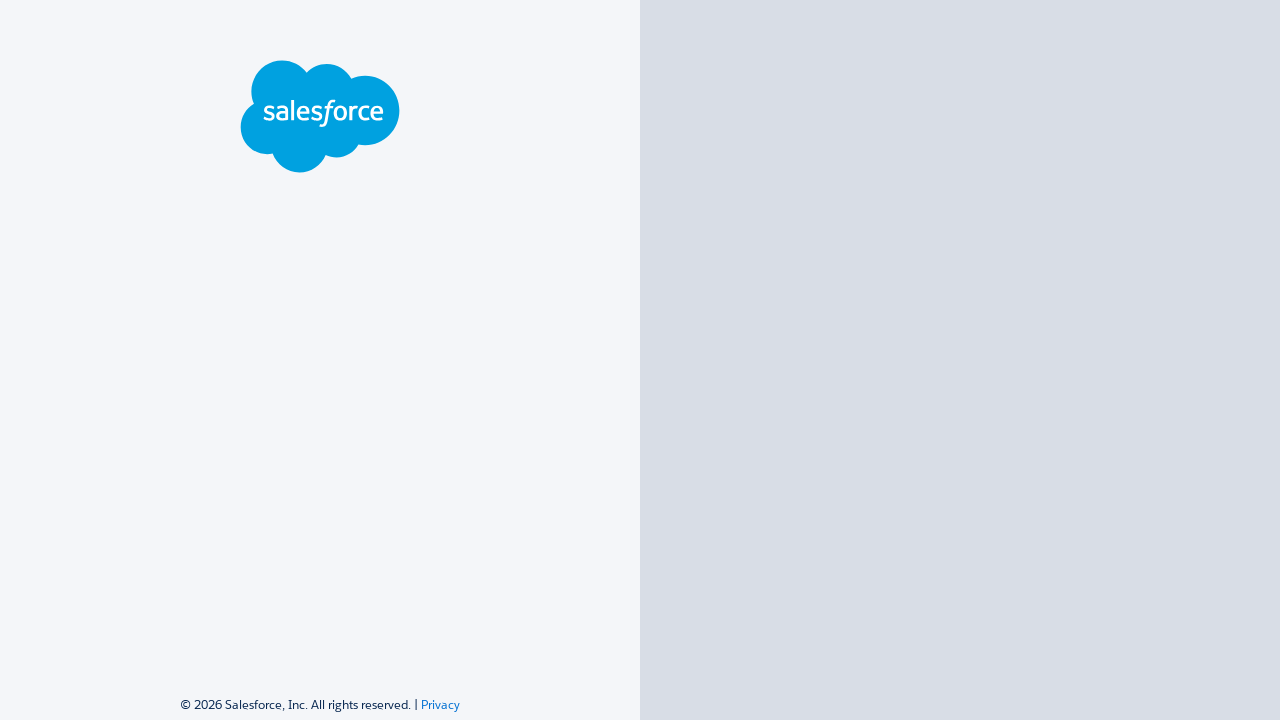

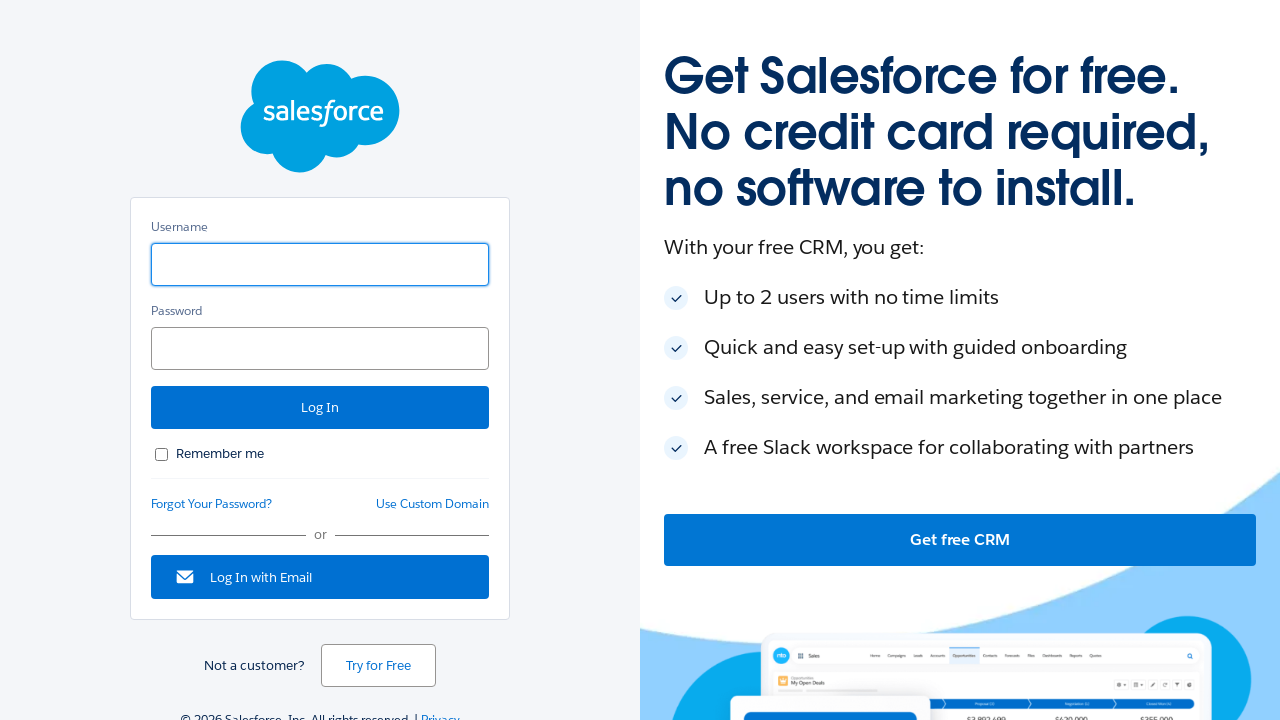